Opens a demo automation testing website and maximizes the browser window to verify basic browser navigation works in incognito/private mode.

Starting URL: https://demo.automationtesting.in/

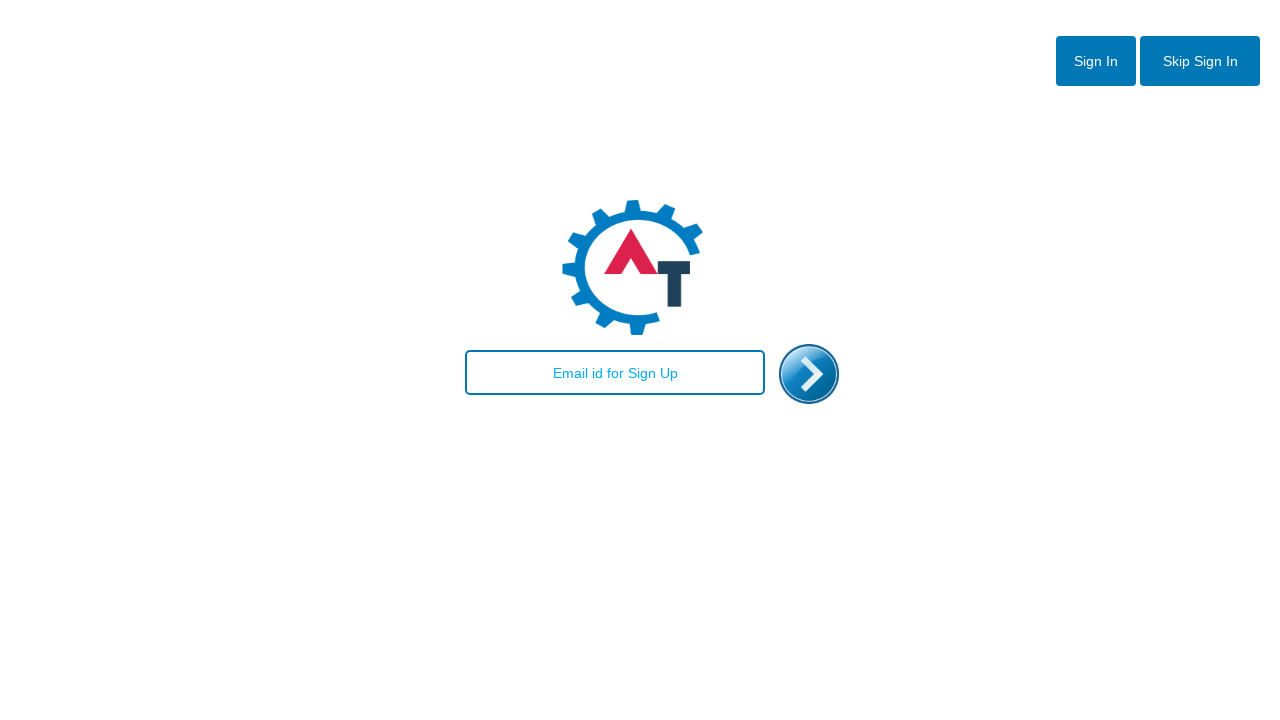

Set viewport to 1920x1080 to maximize browser window
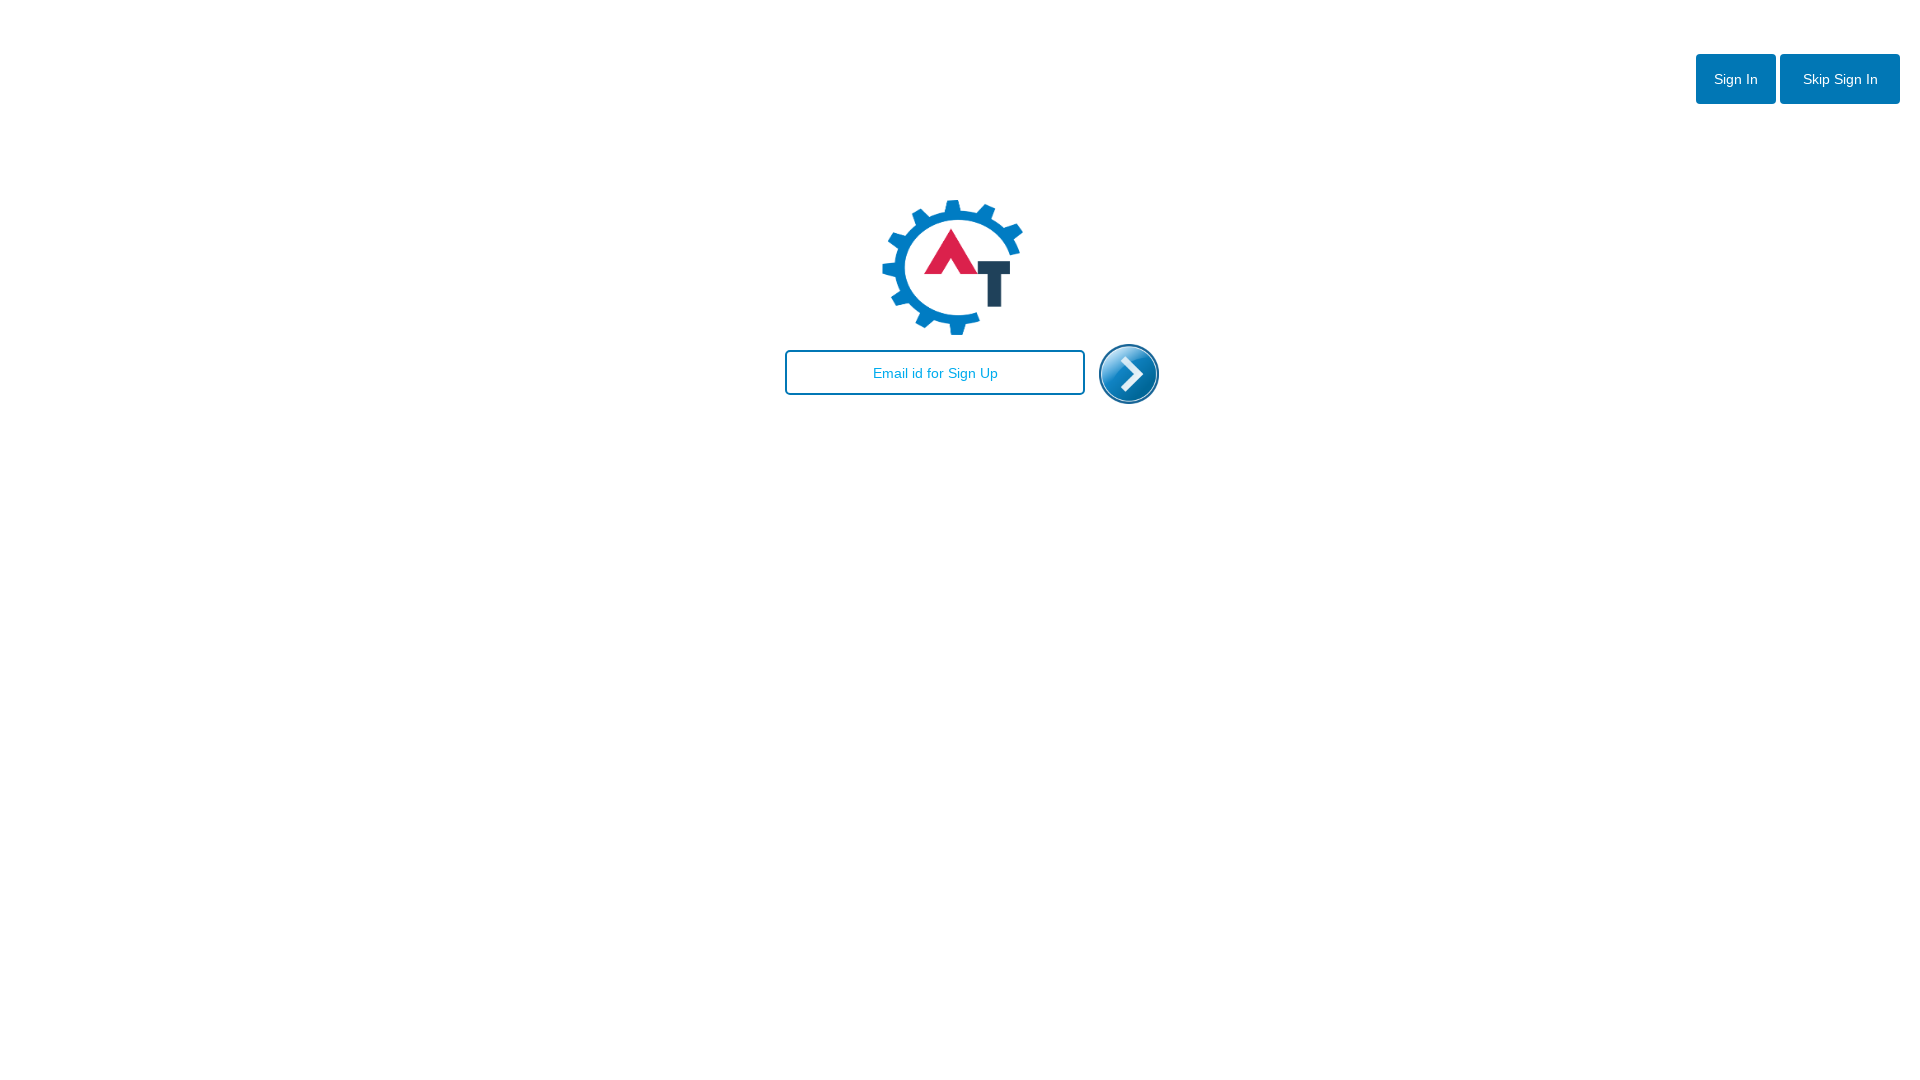

Demo automation testing website fully loaded in incognito mode
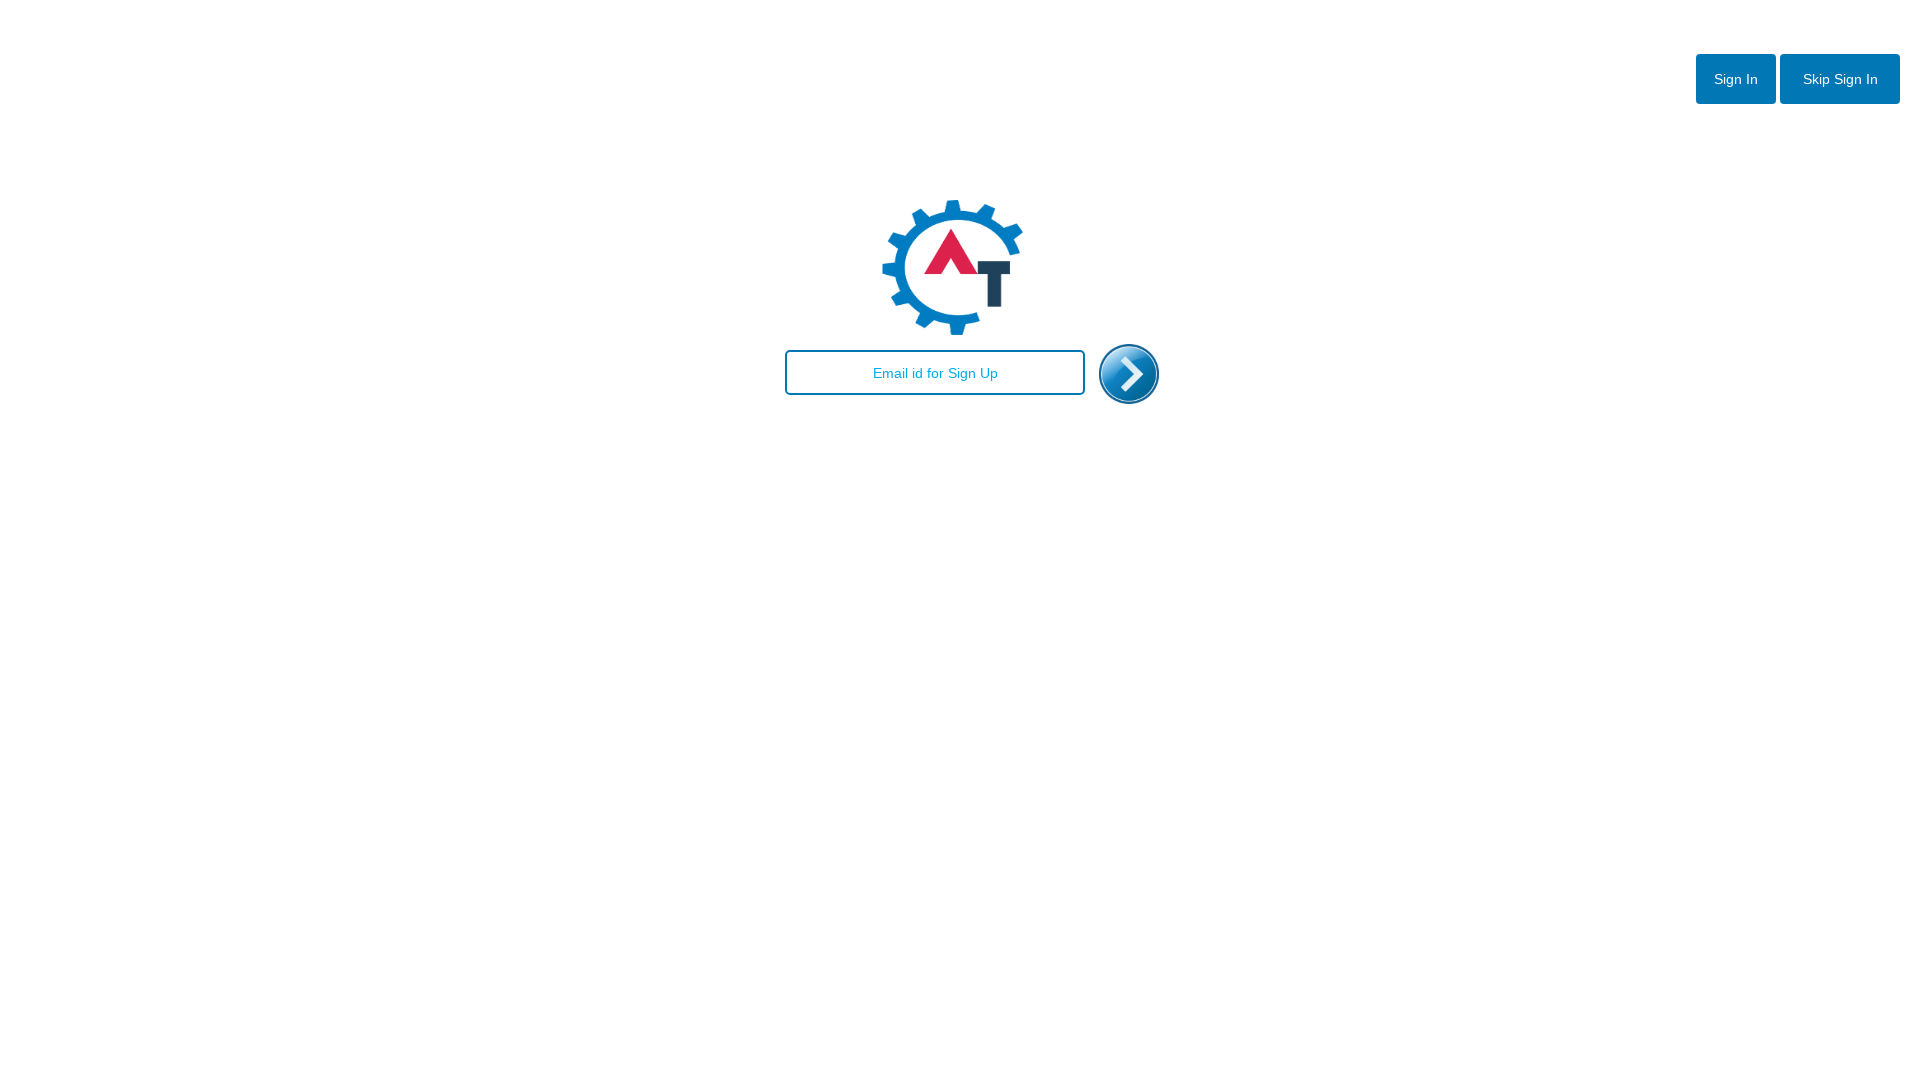

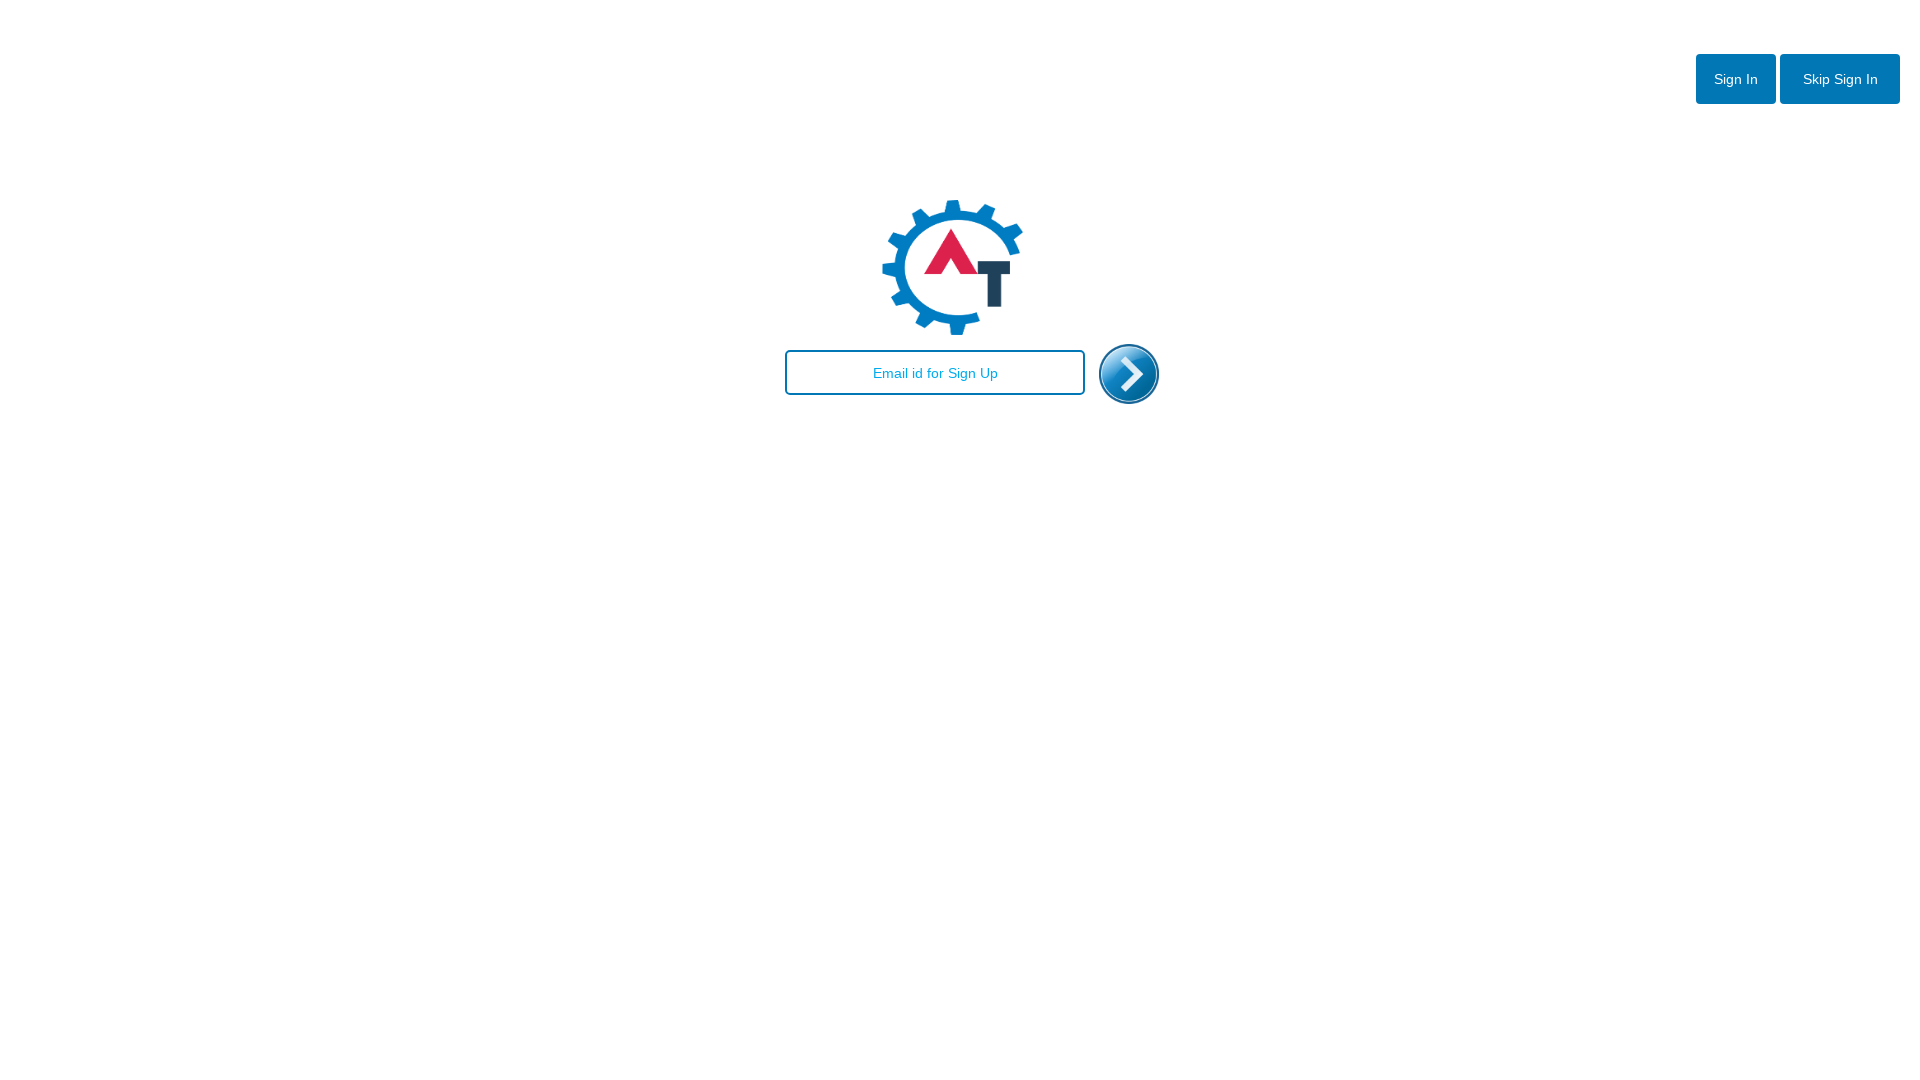